Tests static dropdown functionality by selecting 'Selenium' option and verifying the selected value

Starting URL: https://codenboxautomationlab.com/practice/

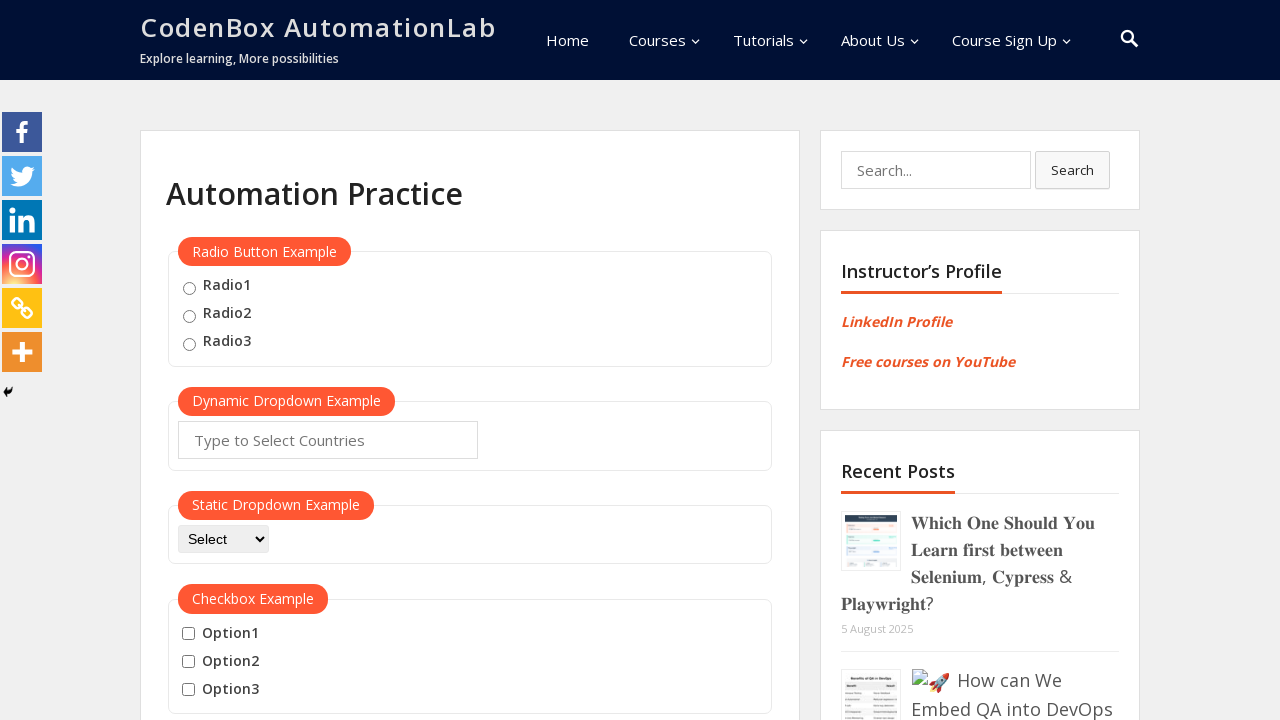

Verified URL contains 'codenbox'
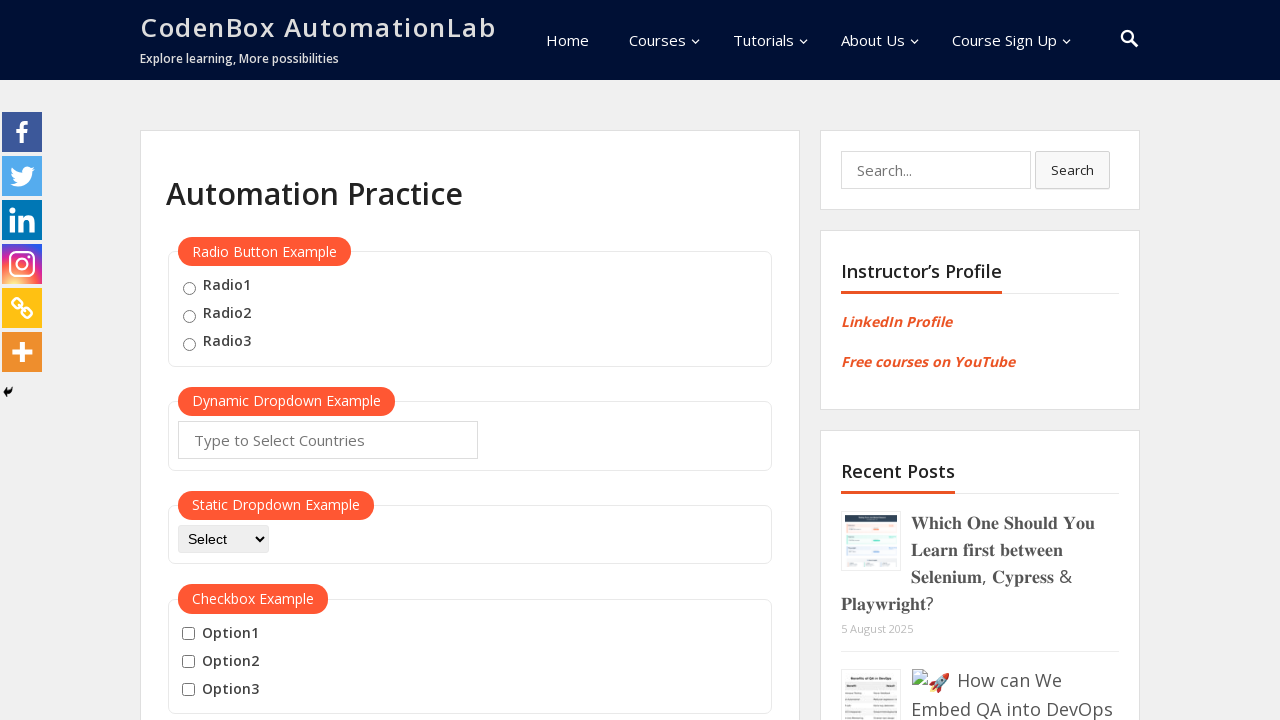

Selected 'Selenium' option from static dropdown on #dropdown-class-example
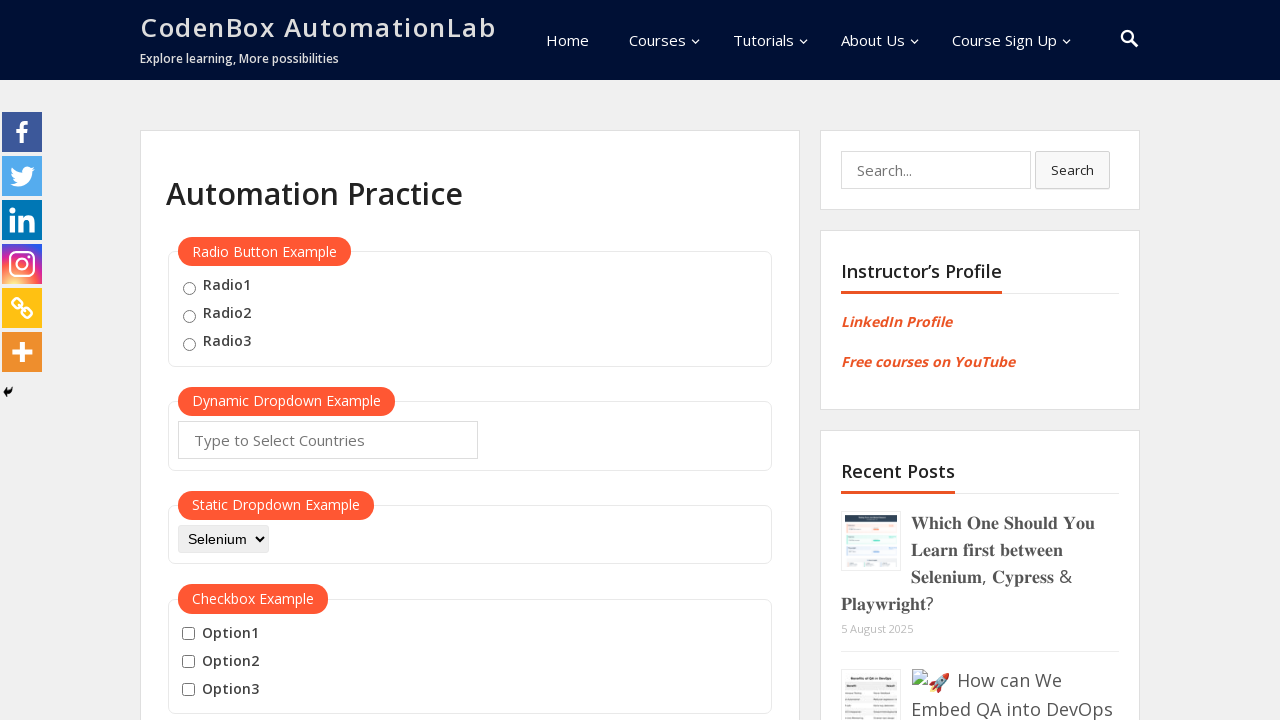

Verified dropdown selection value is 'option1'
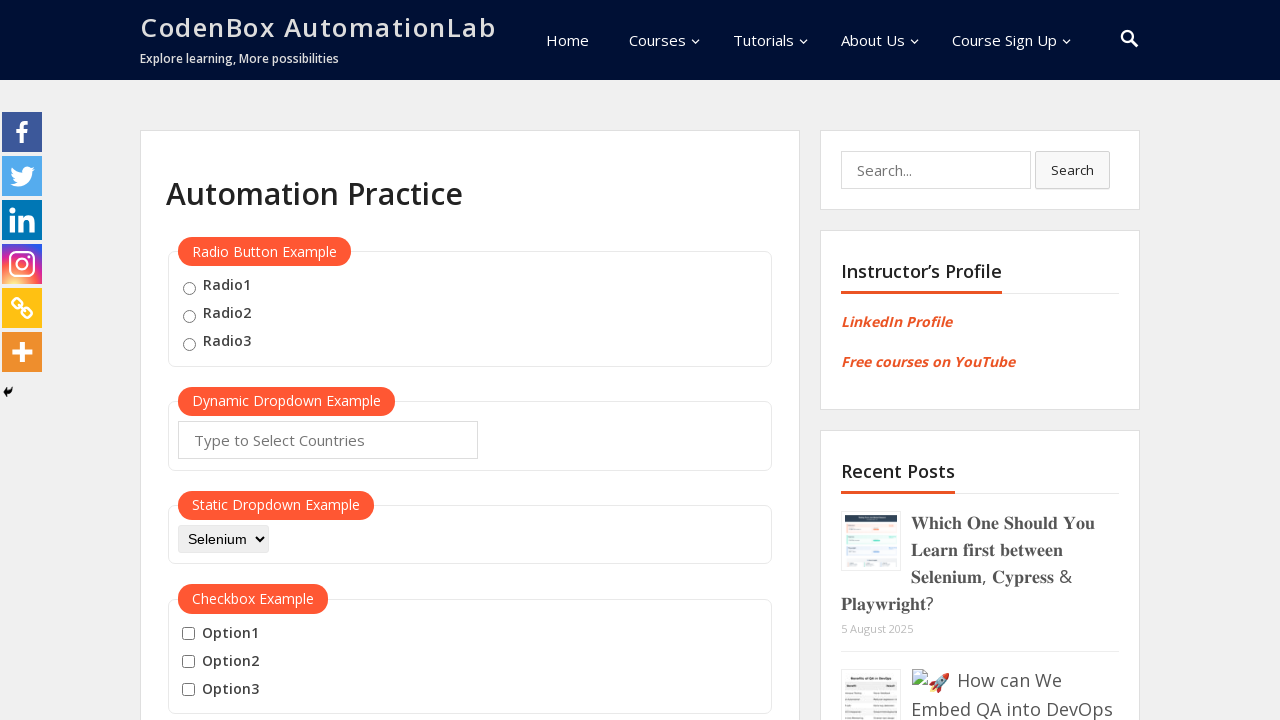

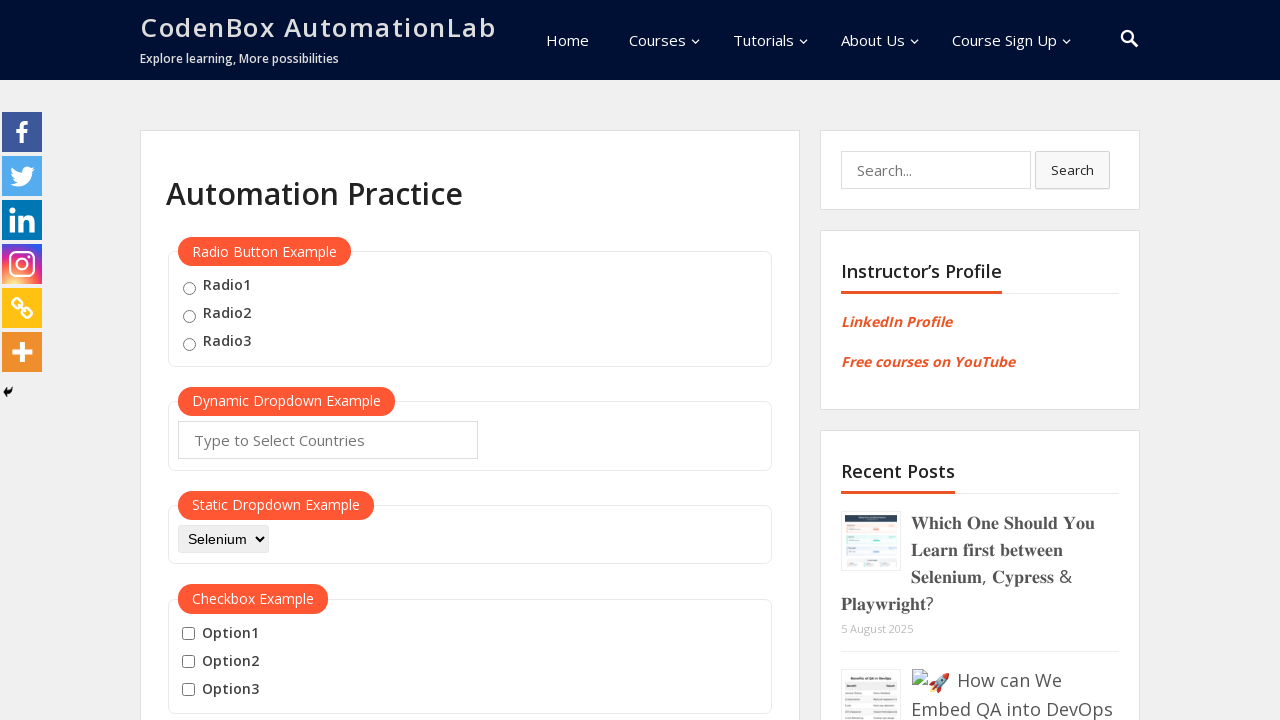